Tests un-marking items as complete by unchecking previously checked items

Starting URL: https://demo.playwright.dev/todomvc

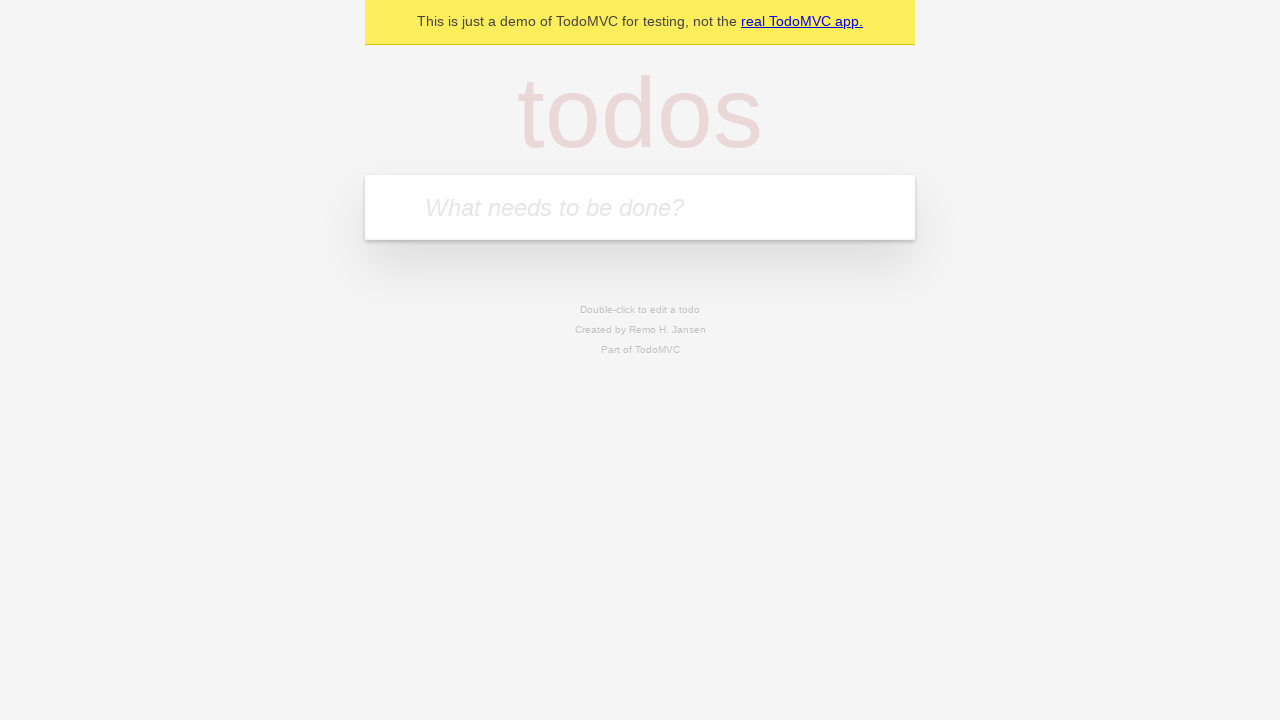

Filled todo input with 'buy some cheese' on internal:attr=[placeholder="What needs to be done?"i]
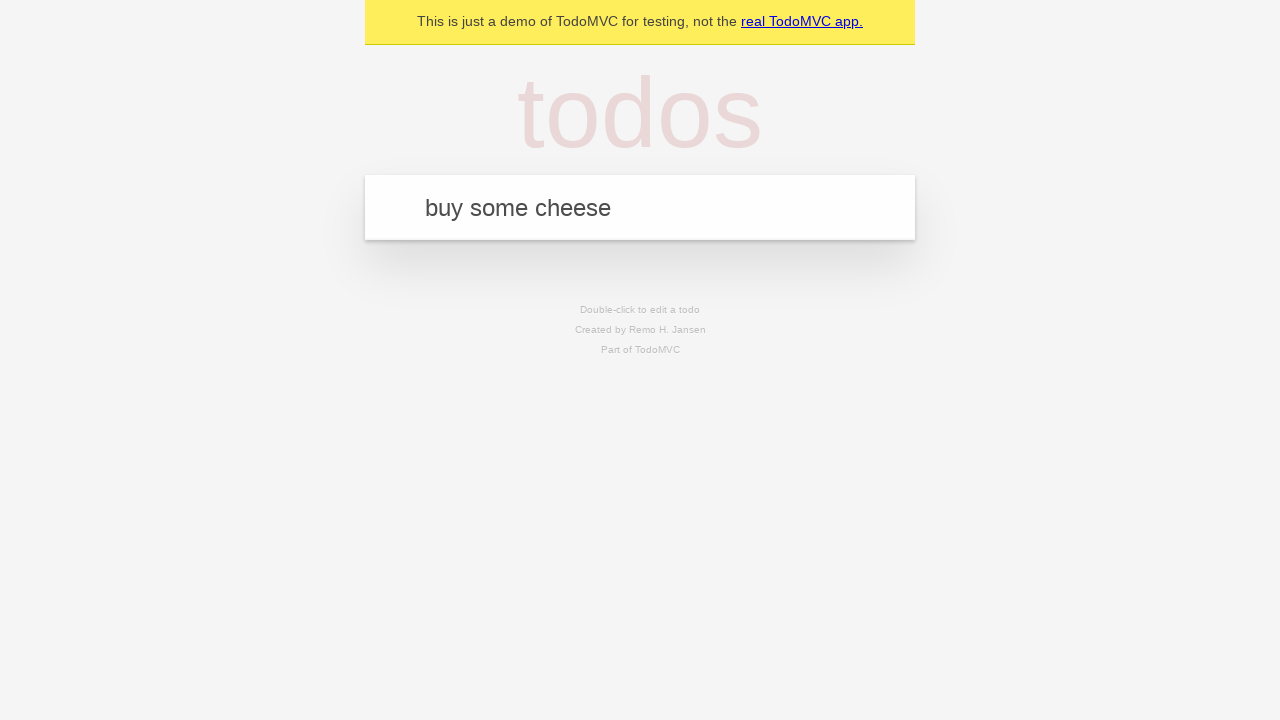

Pressed Enter to create first todo item on internal:attr=[placeholder="What needs to be done?"i]
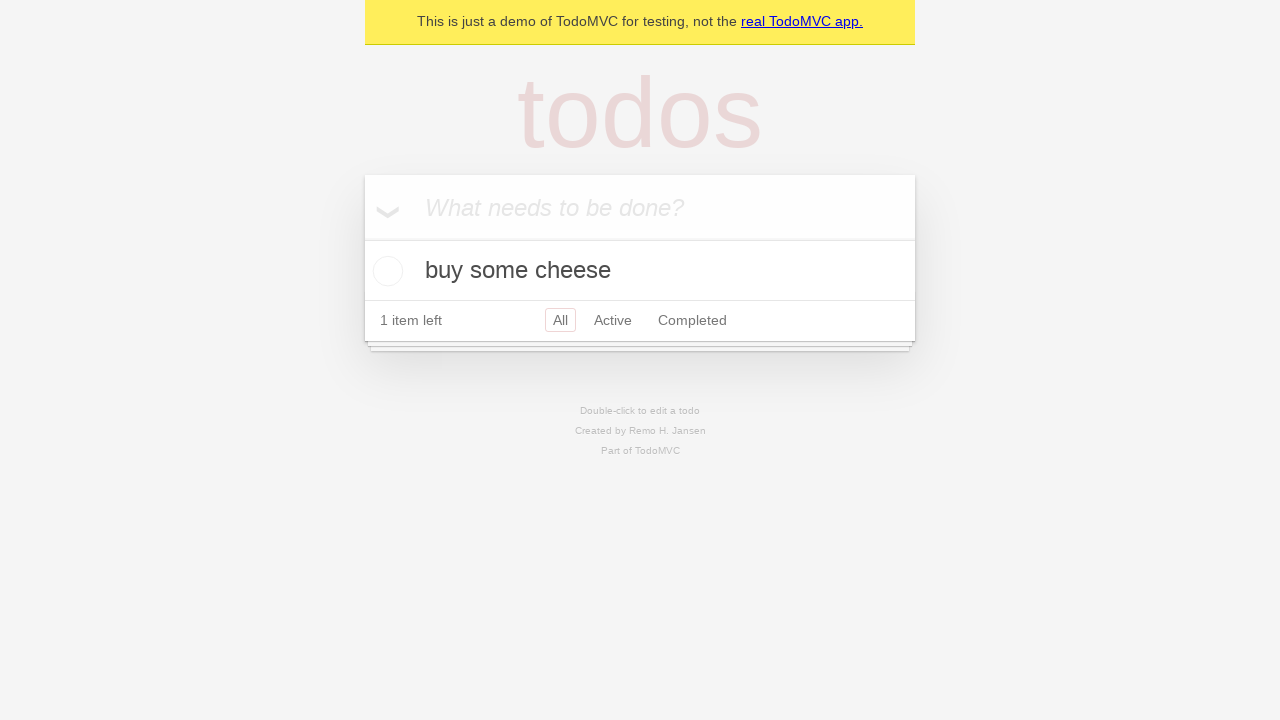

Filled todo input with 'feed the cat' on internal:attr=[placeholder="What needs to be done?"i]
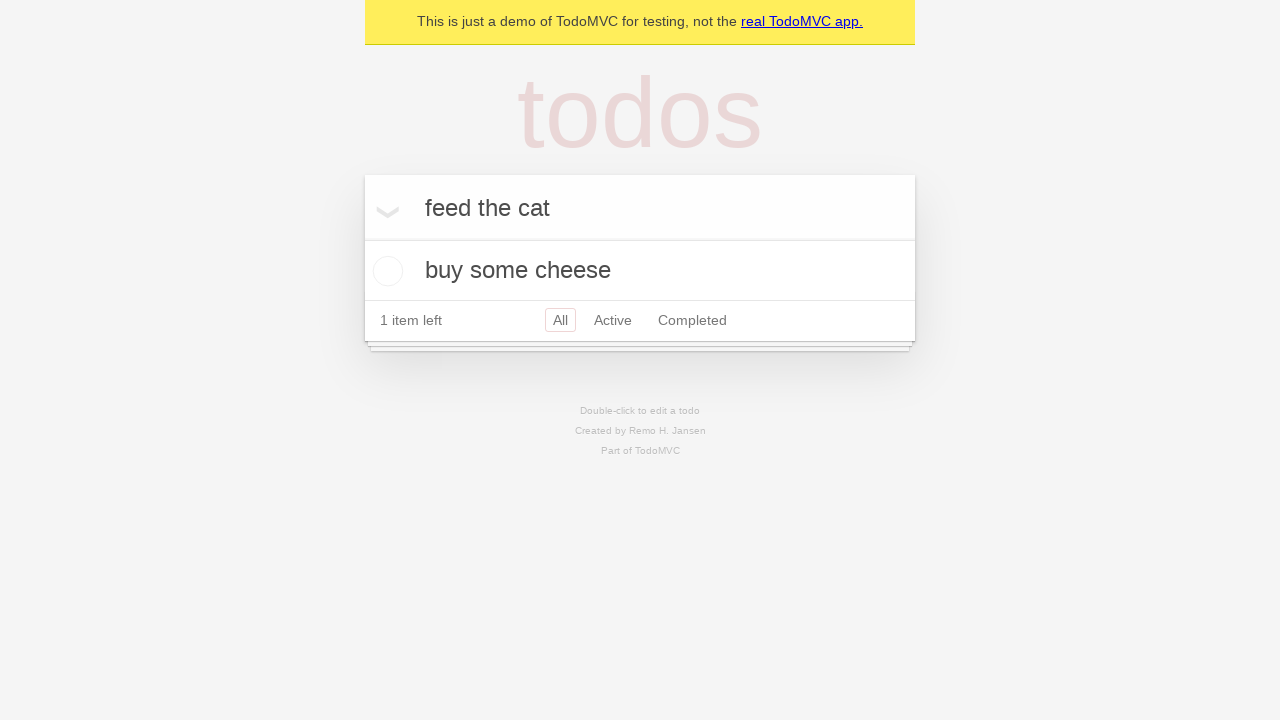

Pressed Enter to create second todo item on internal:attr=[placeholder="What needs to be done?"i]
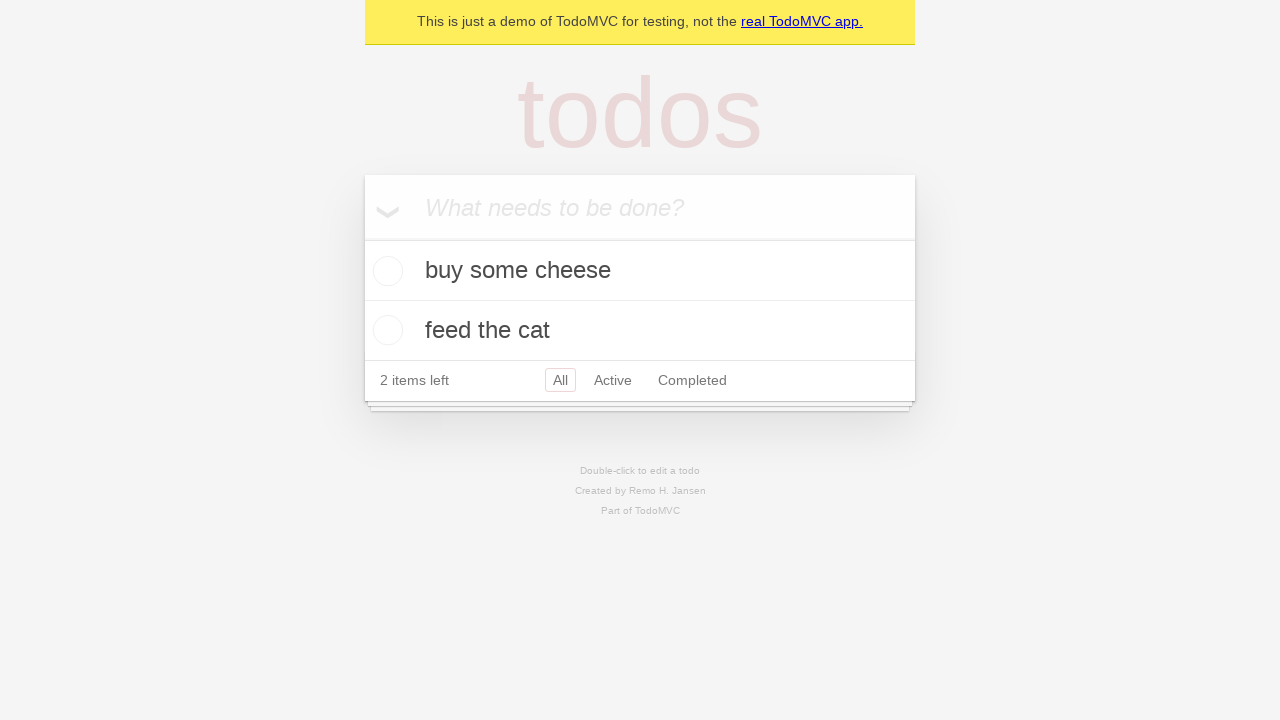

Checked the first todo item to mark it complete at (385, 271) on internal:testid=[data-testid="todo-item"s] >> nth=0 >> internal:role=checkbox
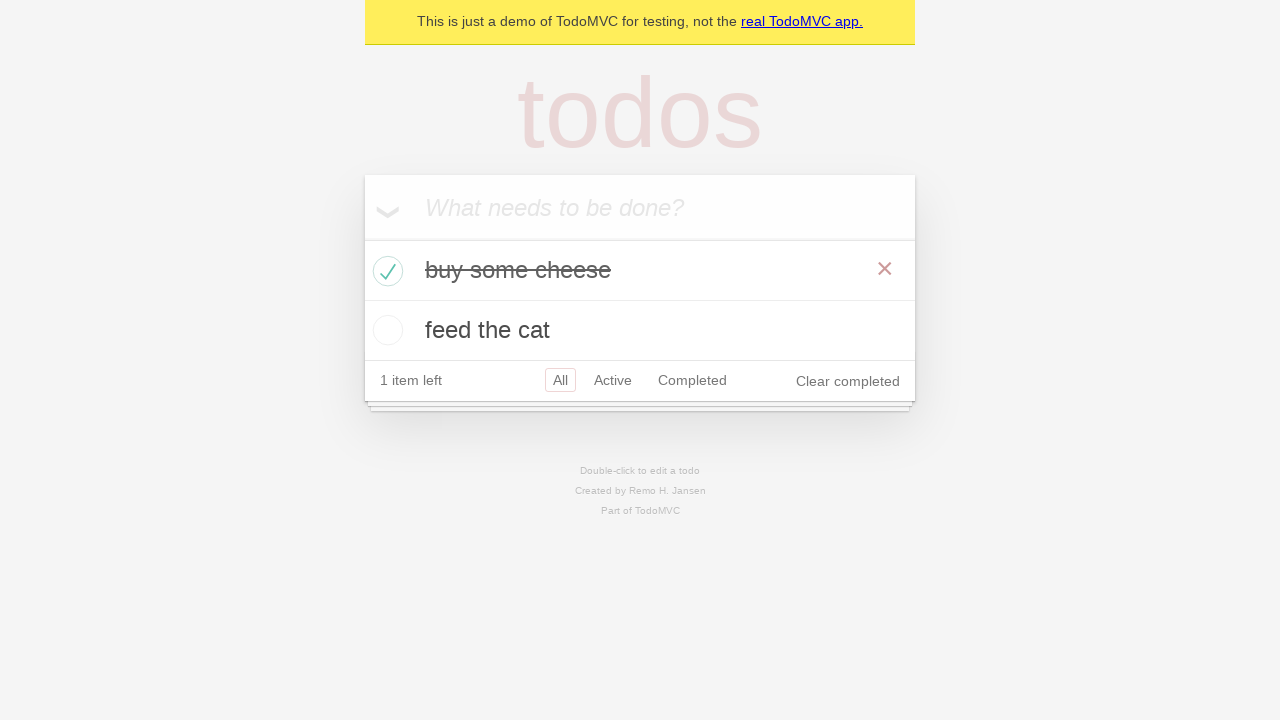

Unchecked the first todo item to mark it incomplete at (385, 271) on internal:testid=[data-testid="todo-item"s] >> nth=0 >> internal:role=checkbox
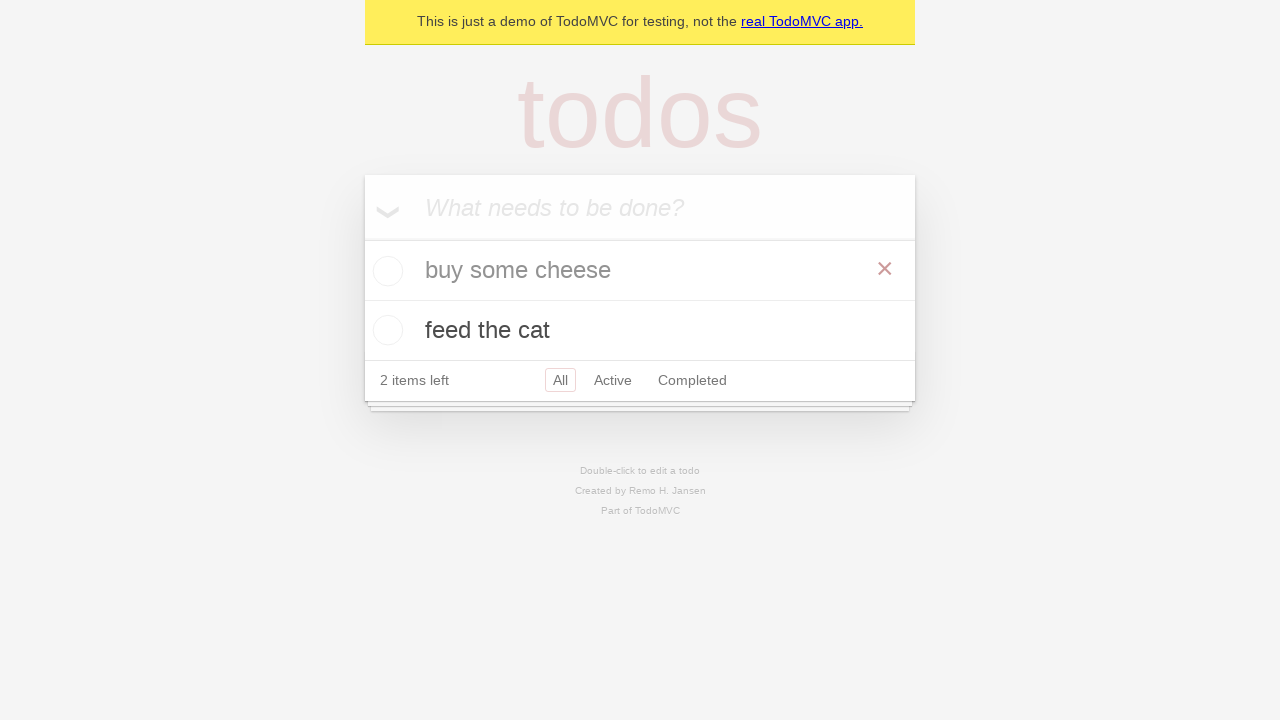

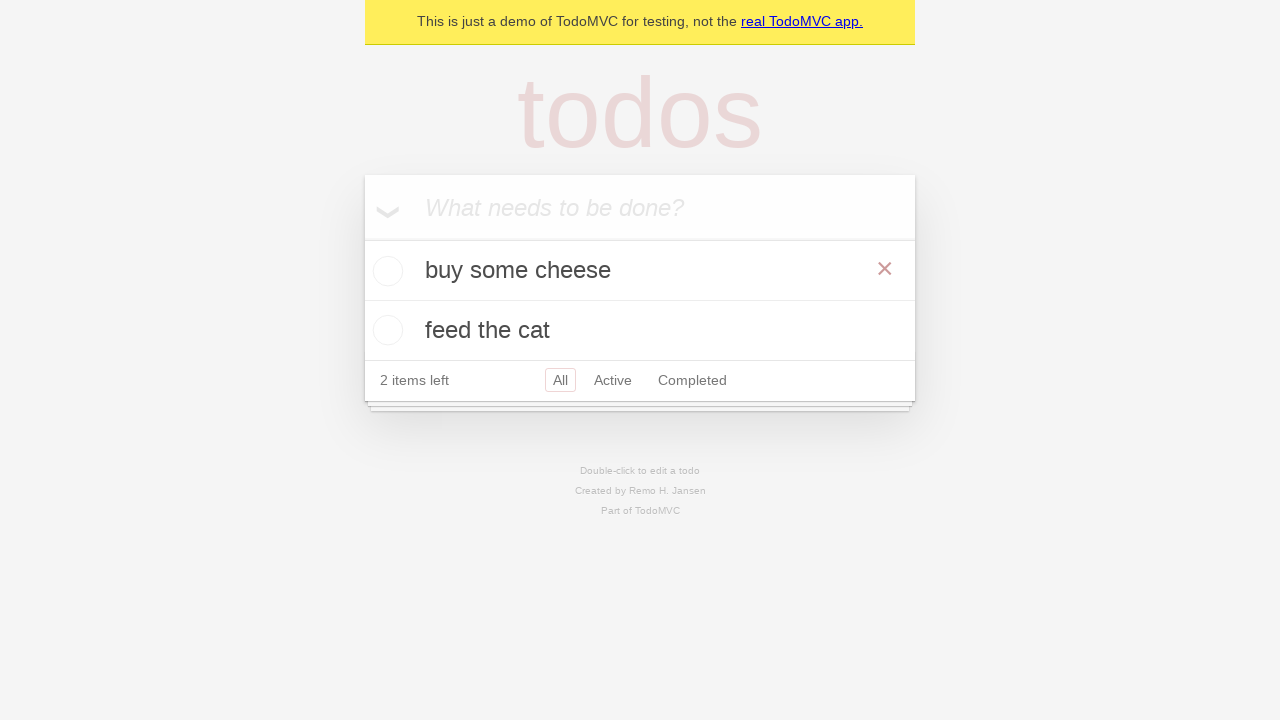